Tests right-click functionality on a button element using context click action

Starting URL: https://demoqa.com/buttons

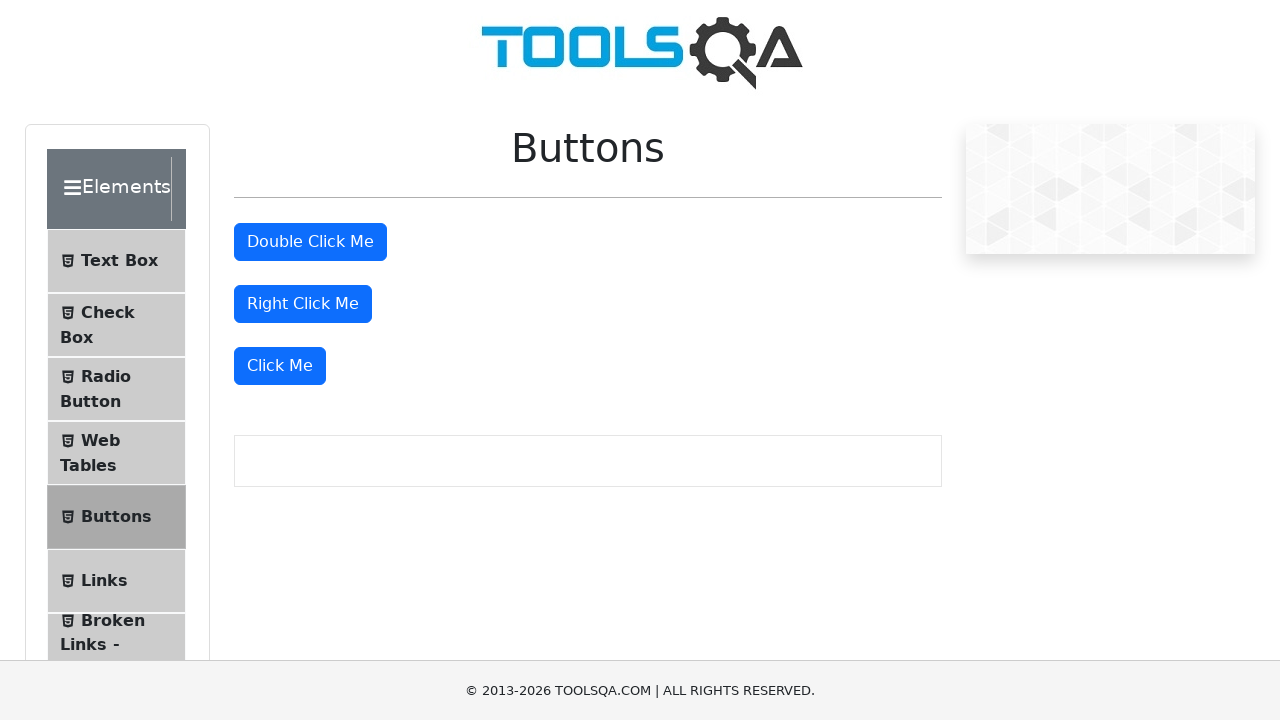

Located right-click button element
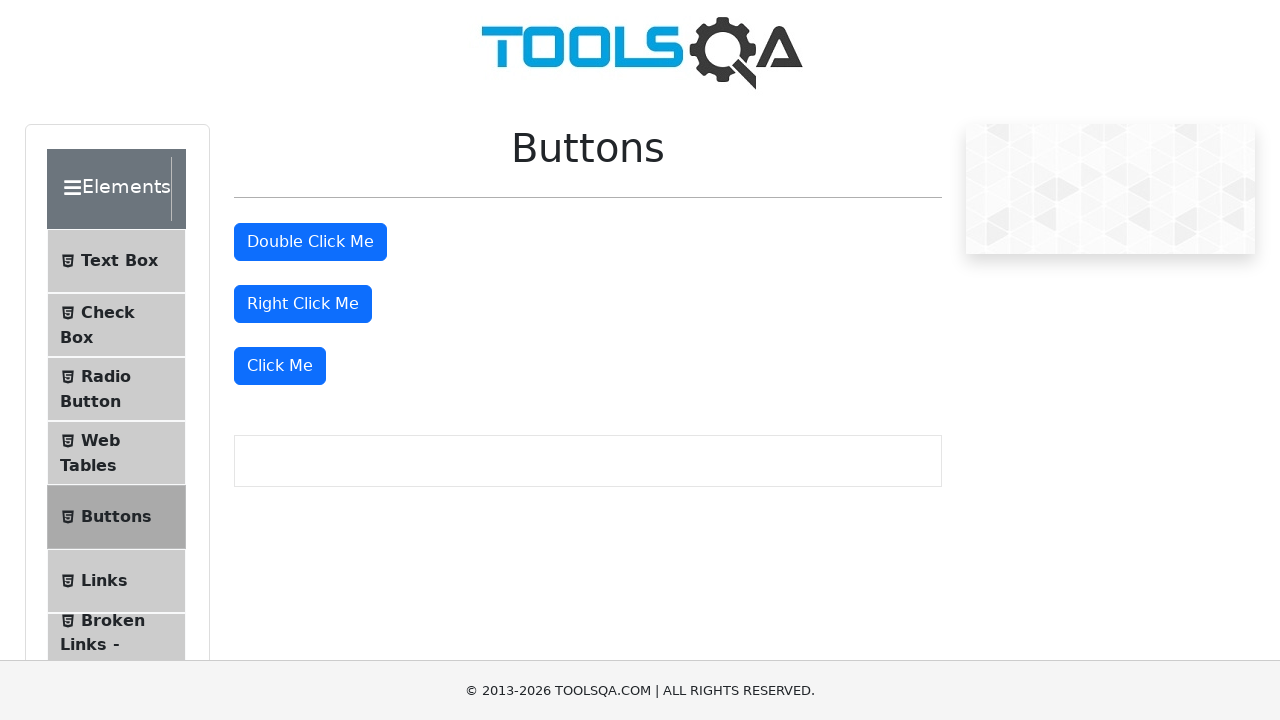

Performed right-click (context click) on button element at (303, 304) on button#rightClickBtn
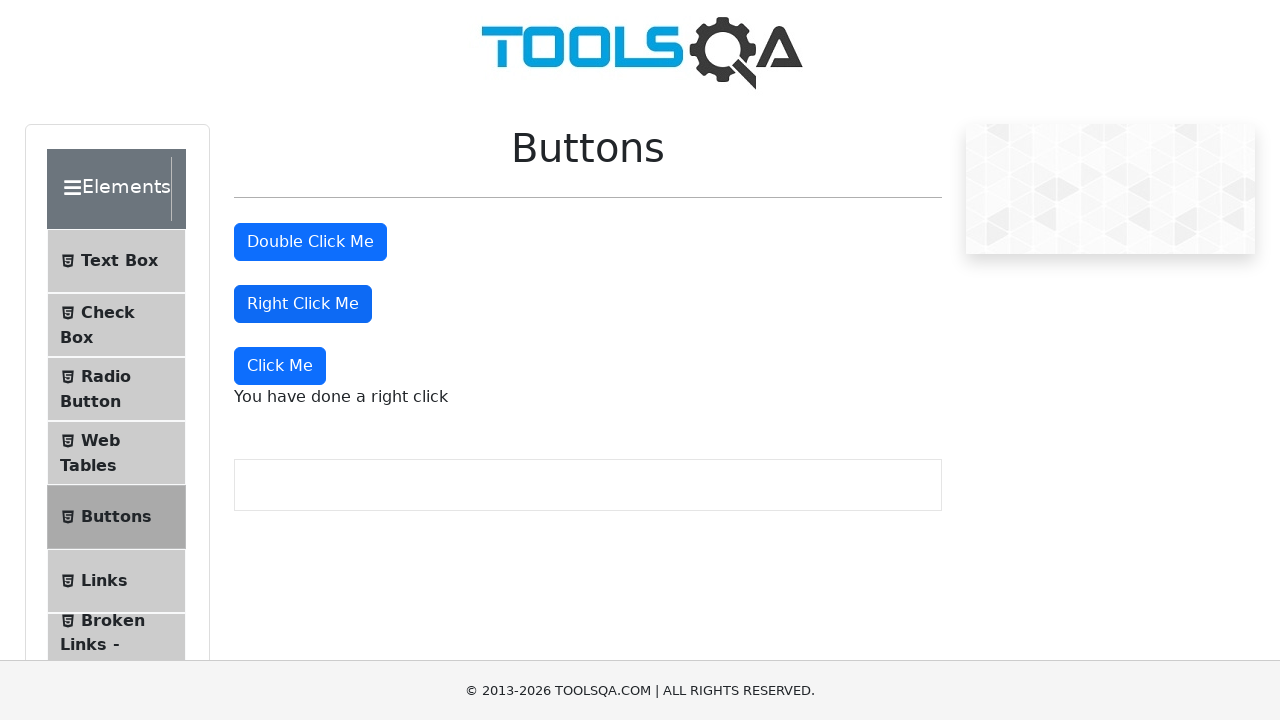

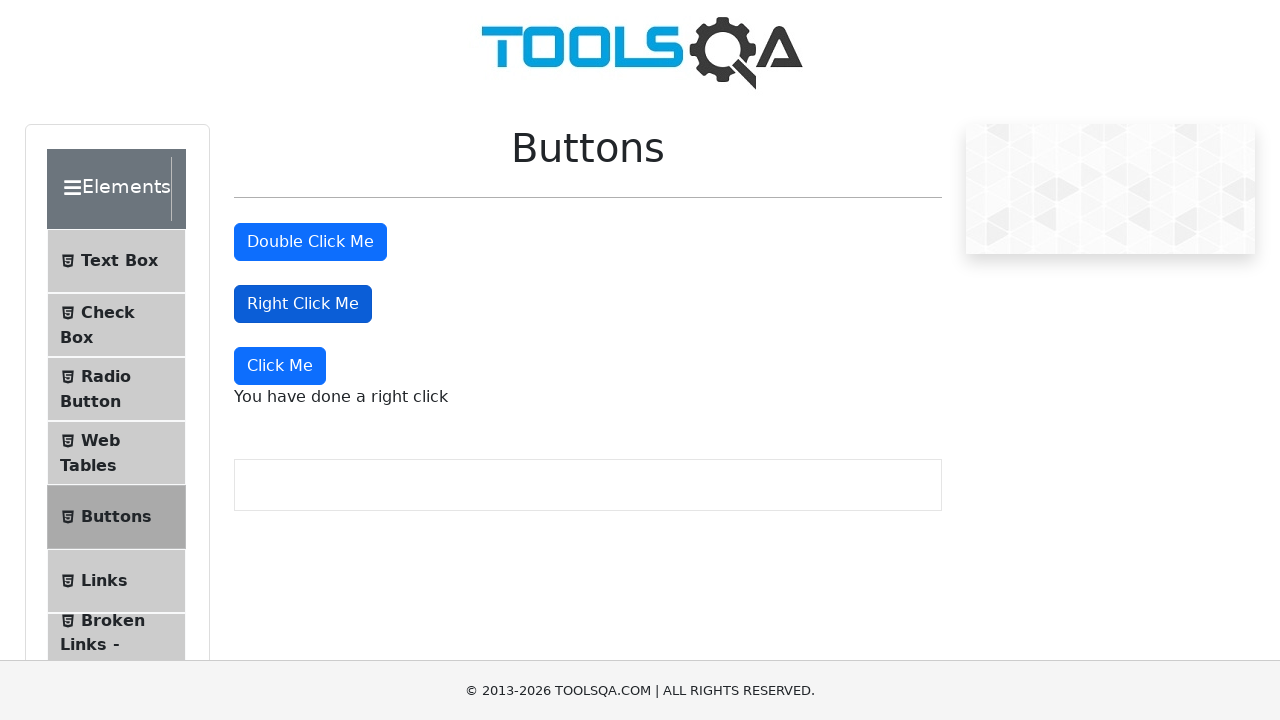